Tests the Star Wars Unlimited card gallery by scrolling to load all cards, clicking on individual card images to view details, and closing the card detail modal.

Starting URL: https://starwarsunlimited.com/it/cards

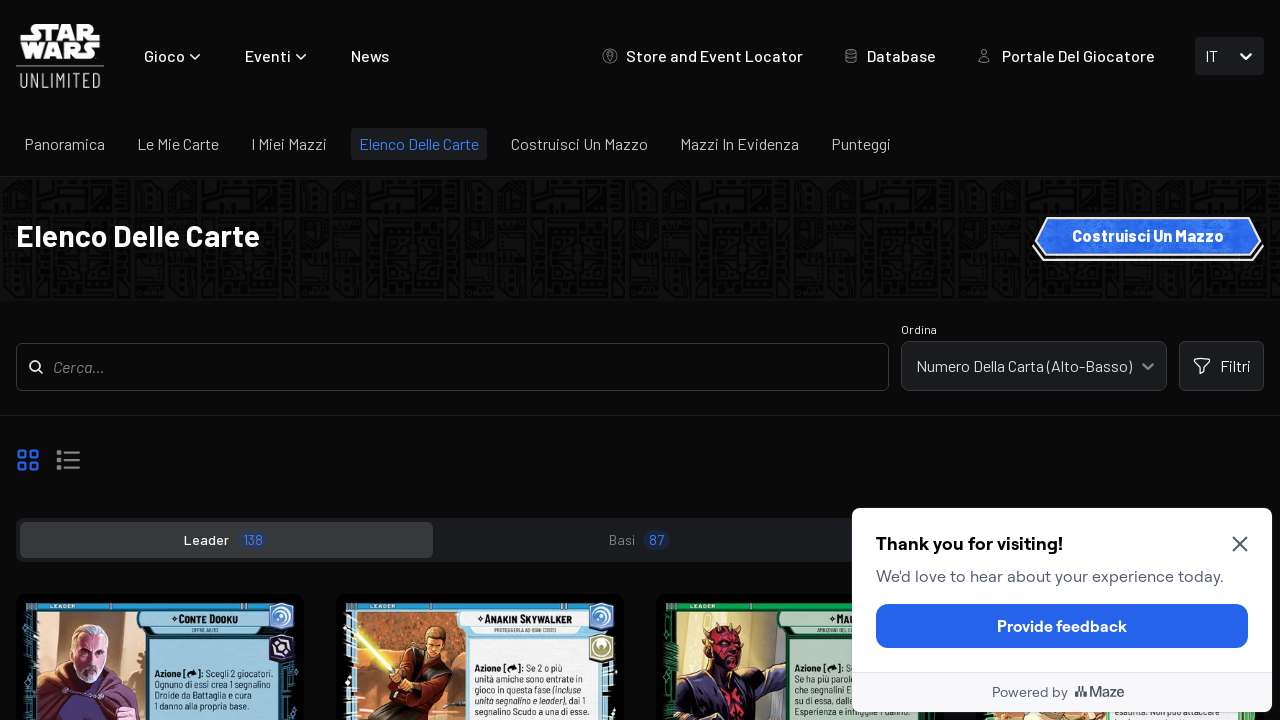

Scrolled down 1000px to load more cards
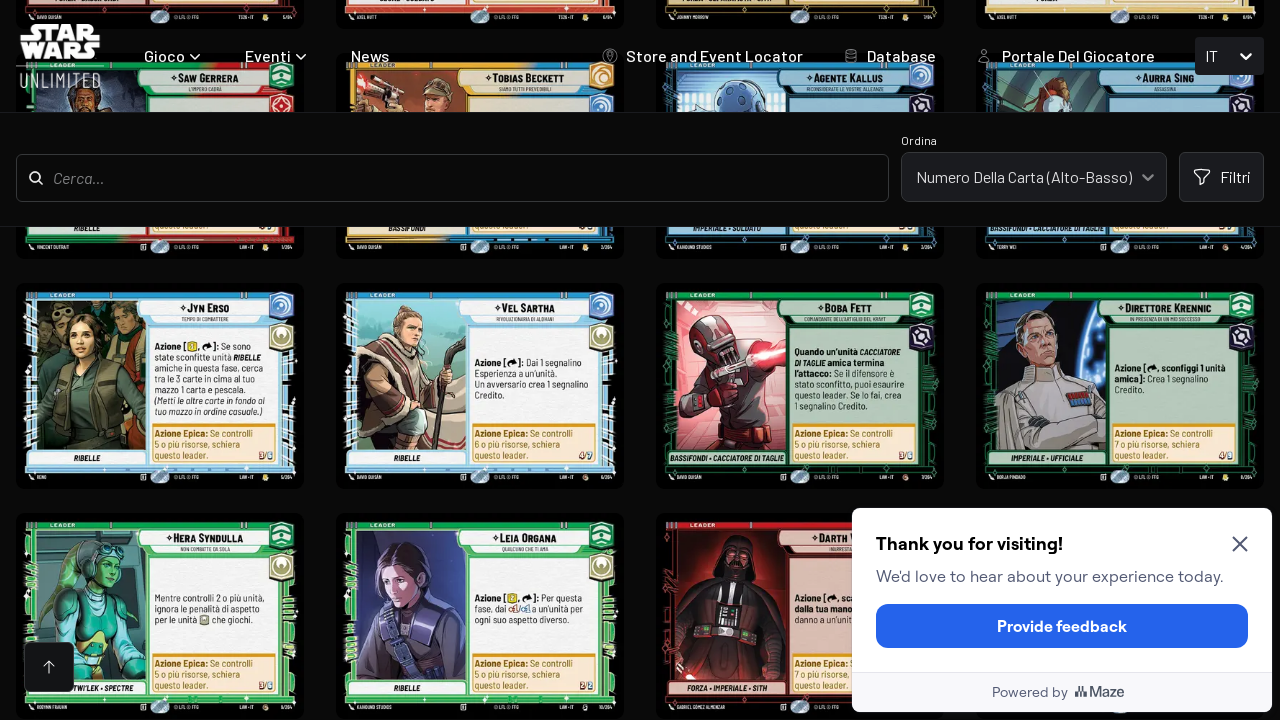

Waited 500ms for cards to load
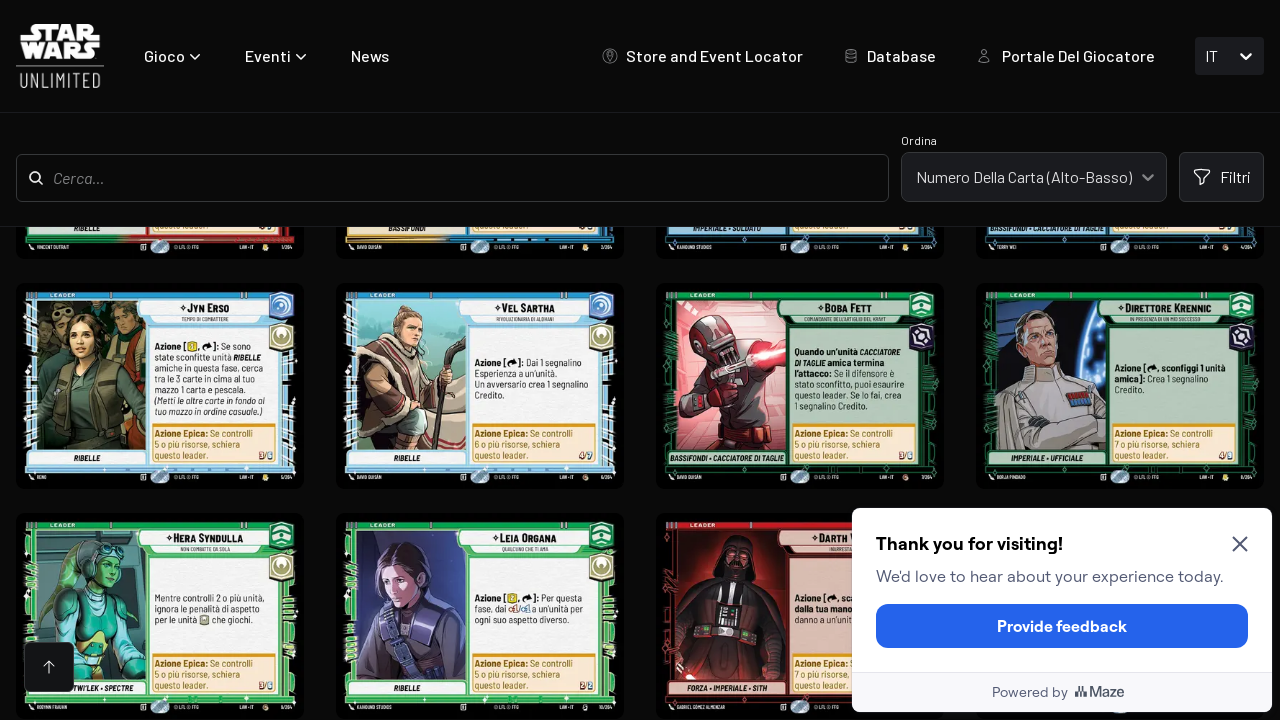

Scrolled down 1000px to load more cards
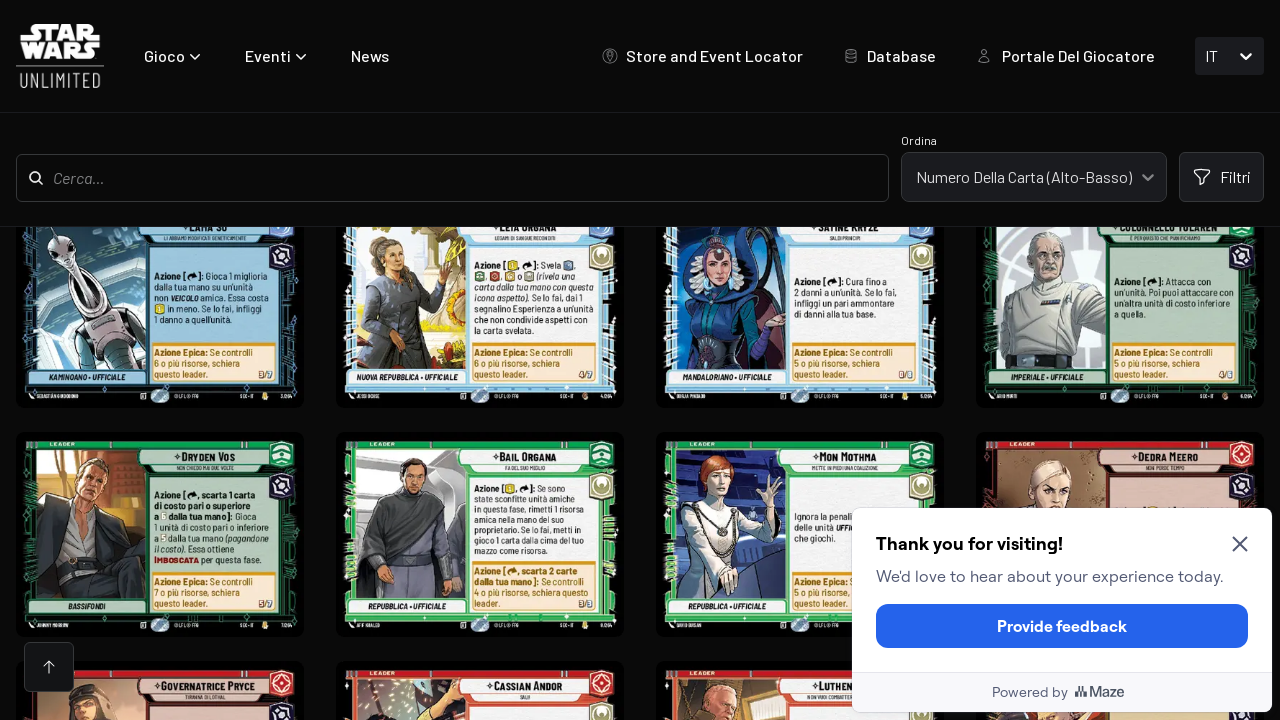

Waited 500ms for cards to load
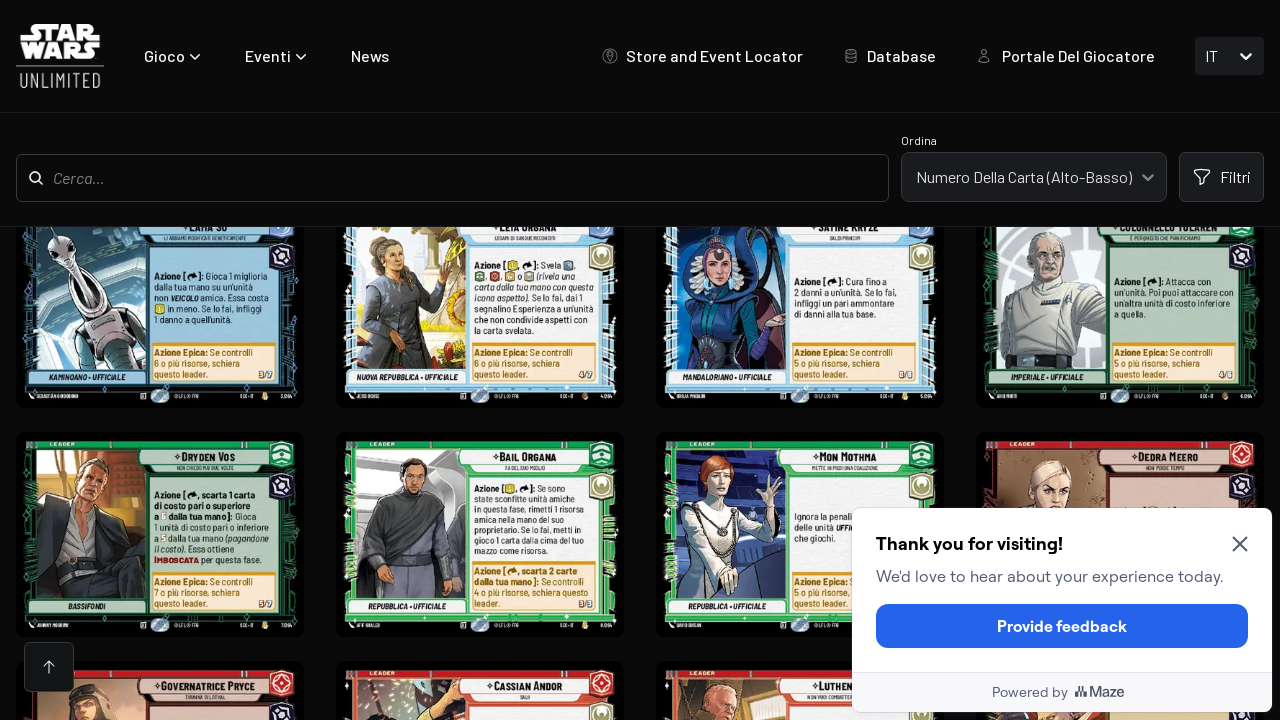

Scrolled down 1000px to load more cards
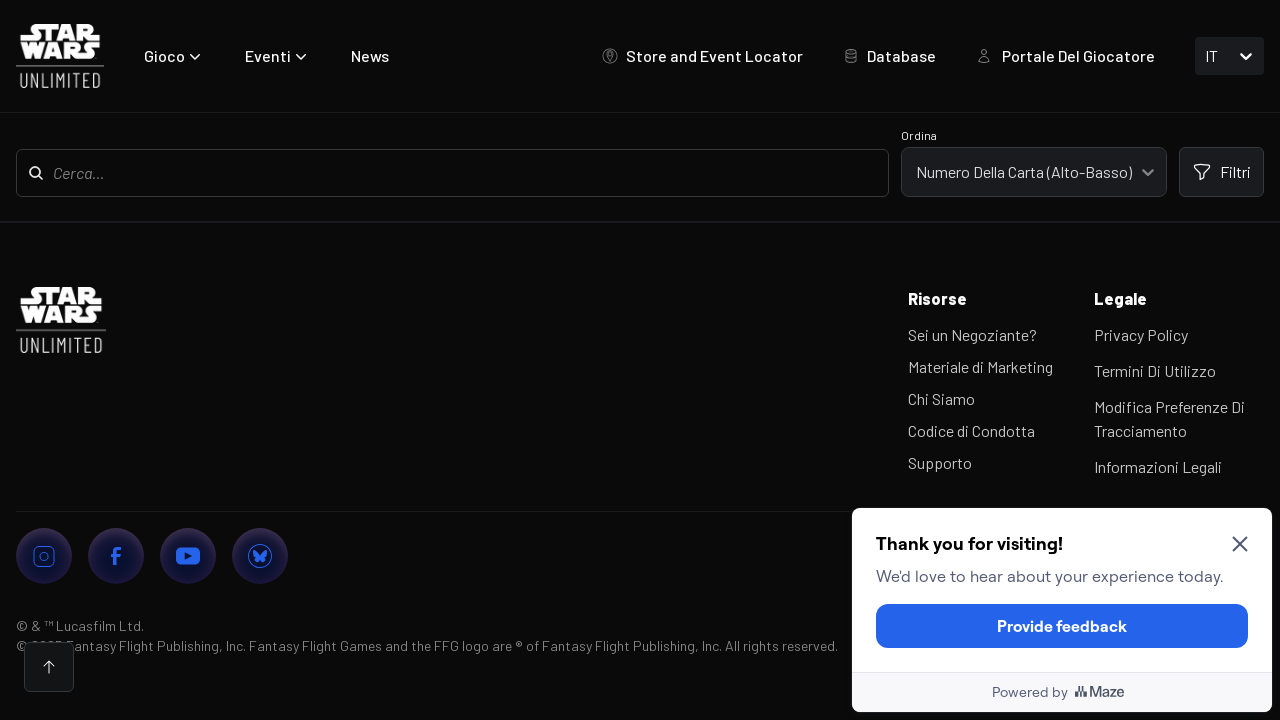

Waited 500ms for cards to load
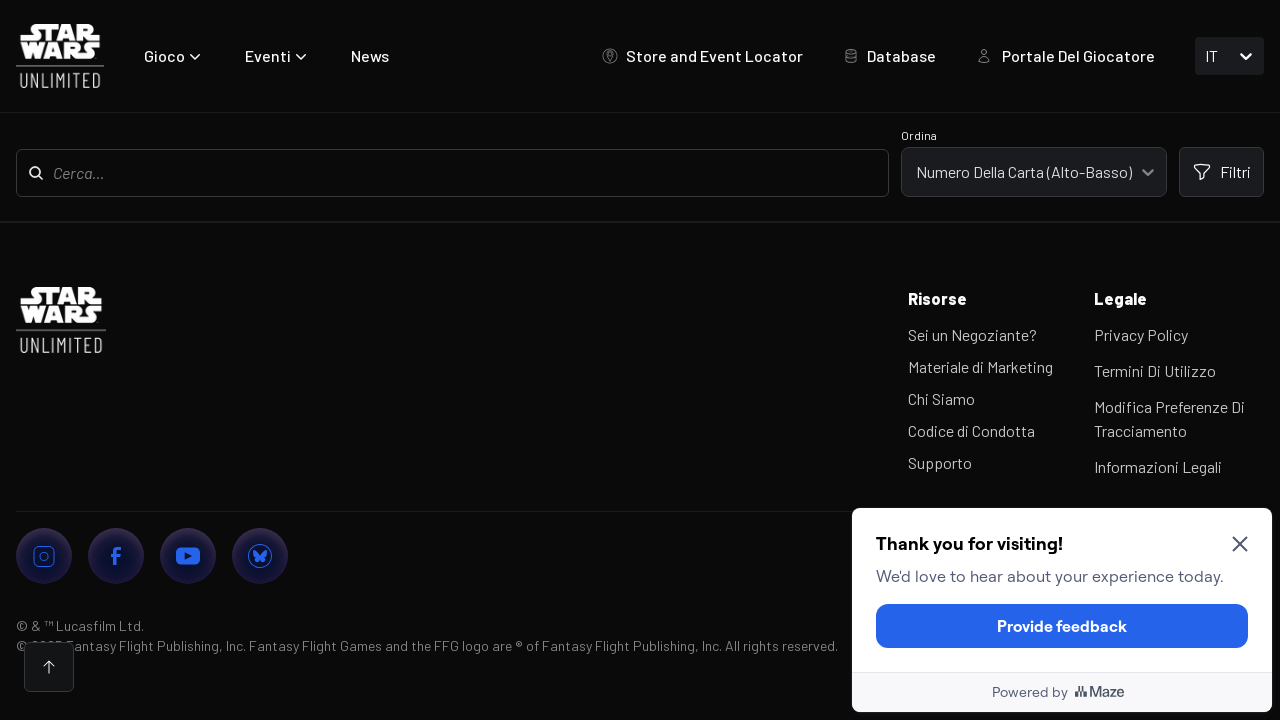

Scrolled down 1000px to load more cards
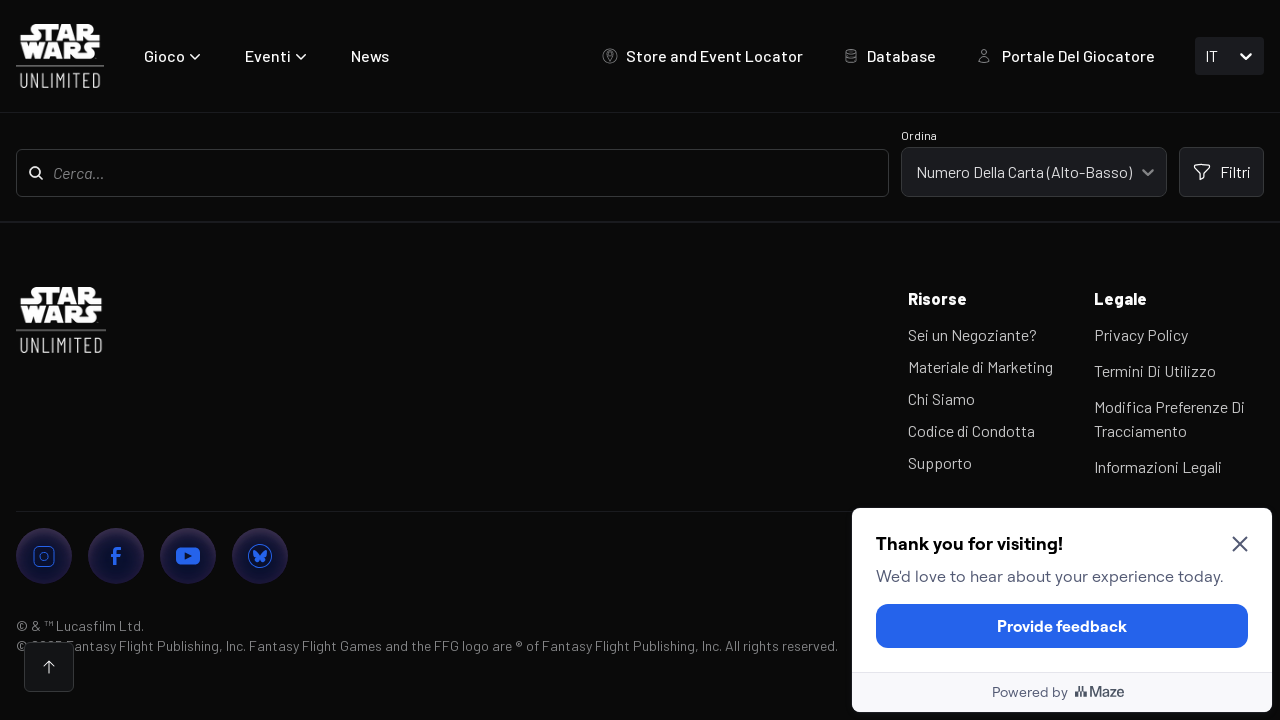

Waited 500ms for cards to load
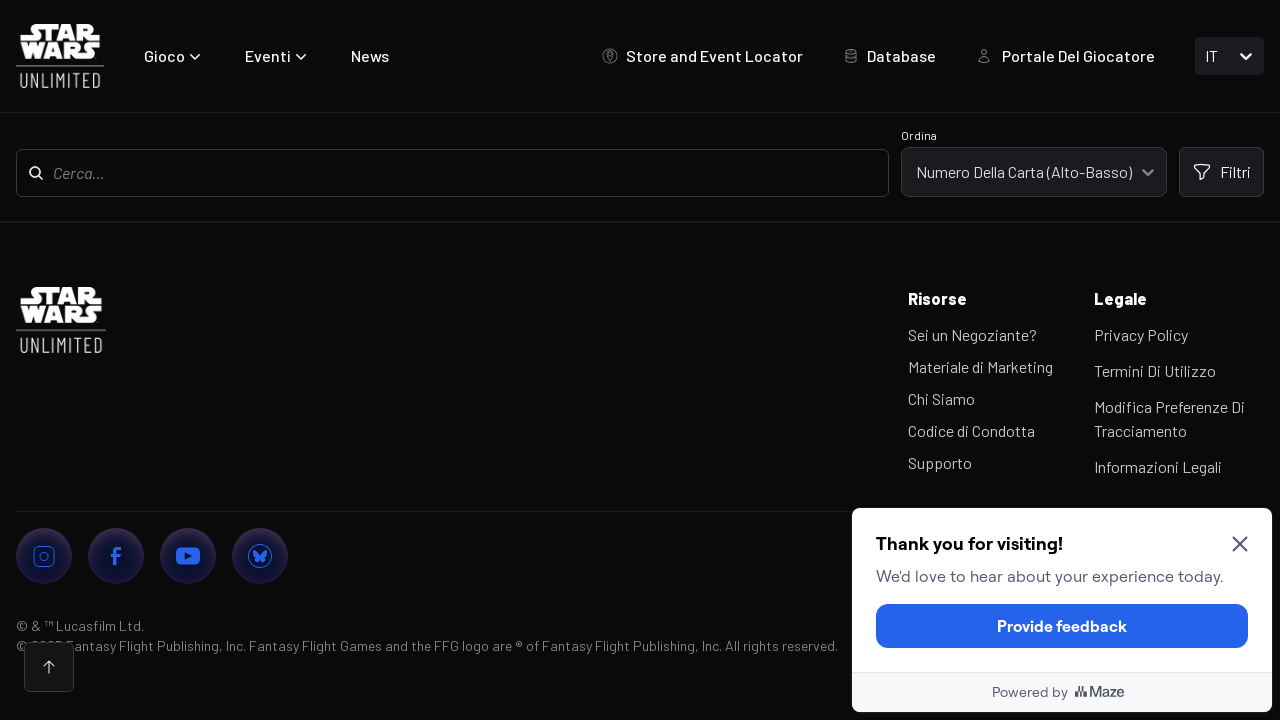

Scrolled down 1000px to load more cards
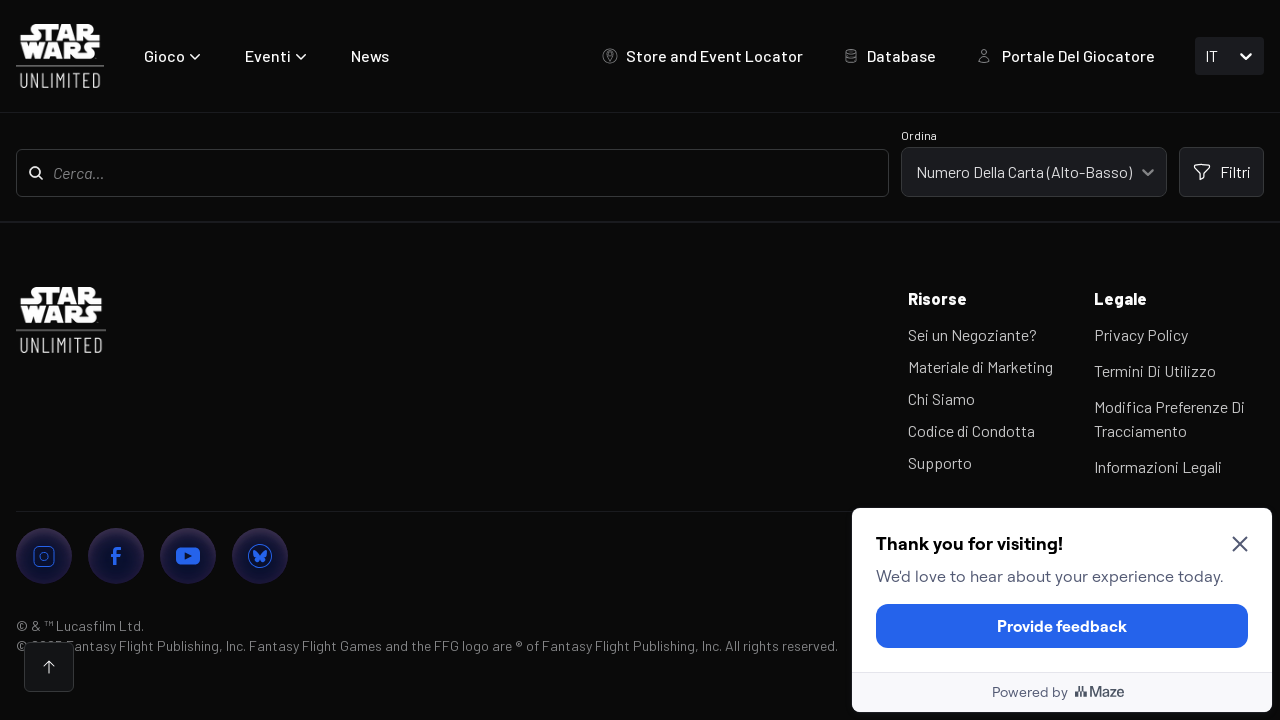

Waited 500ms for cards to load
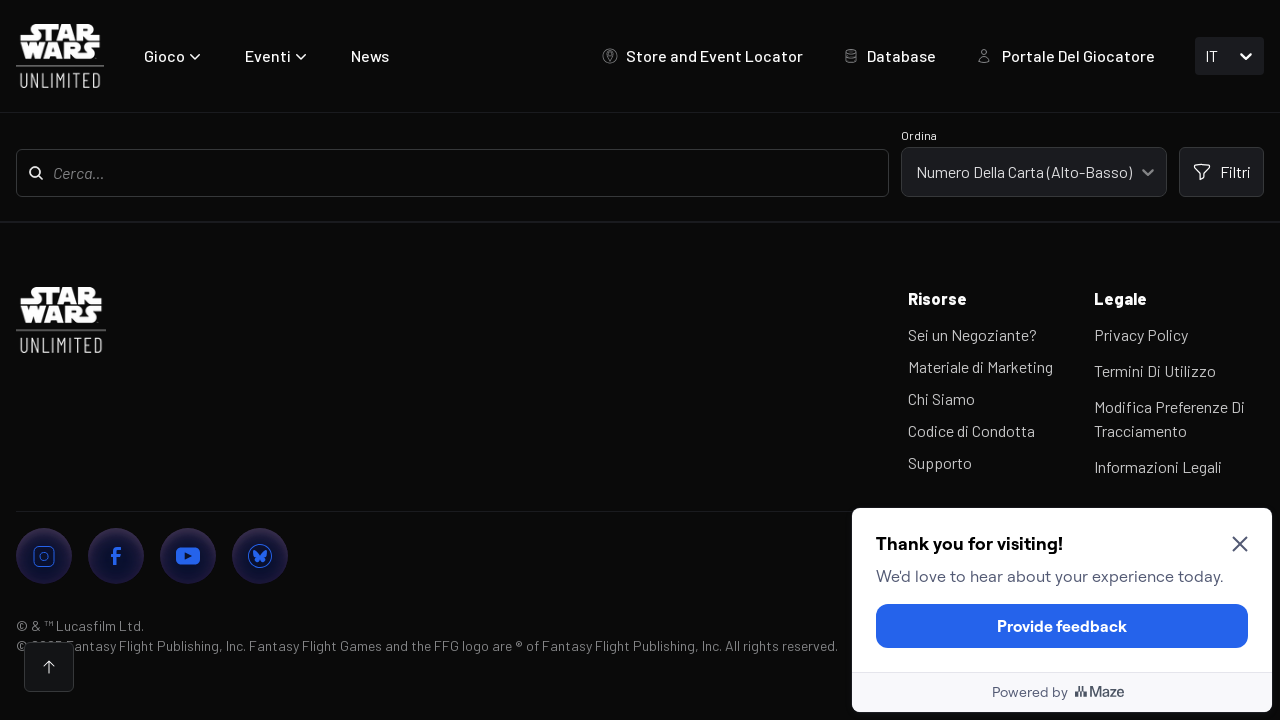

Card images appeared on the page
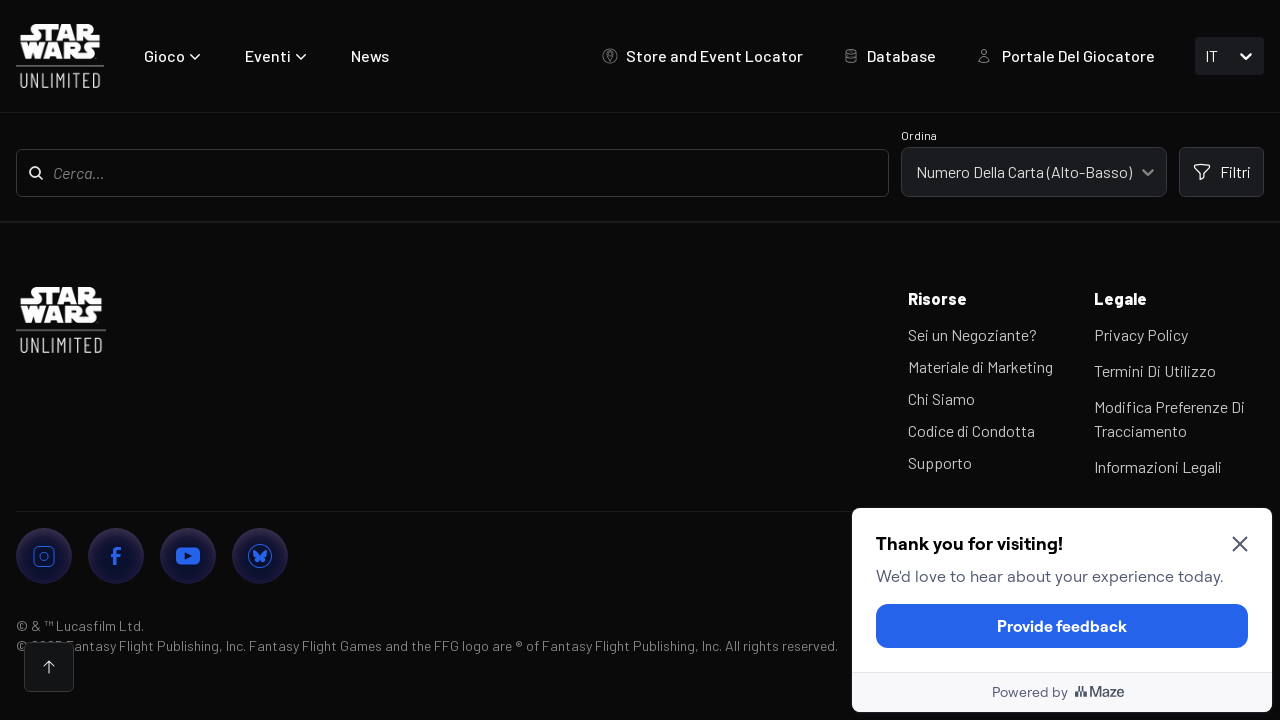

Found 40 card images on the page
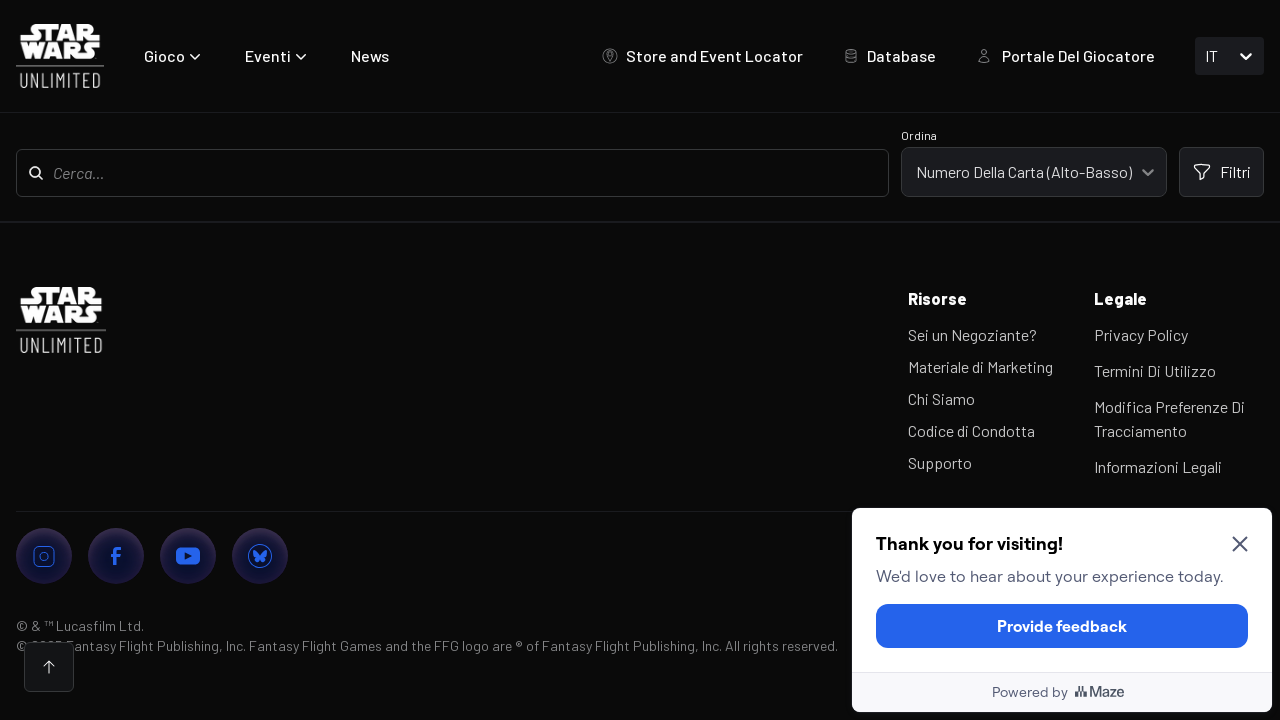

Scrolled card 1 into view
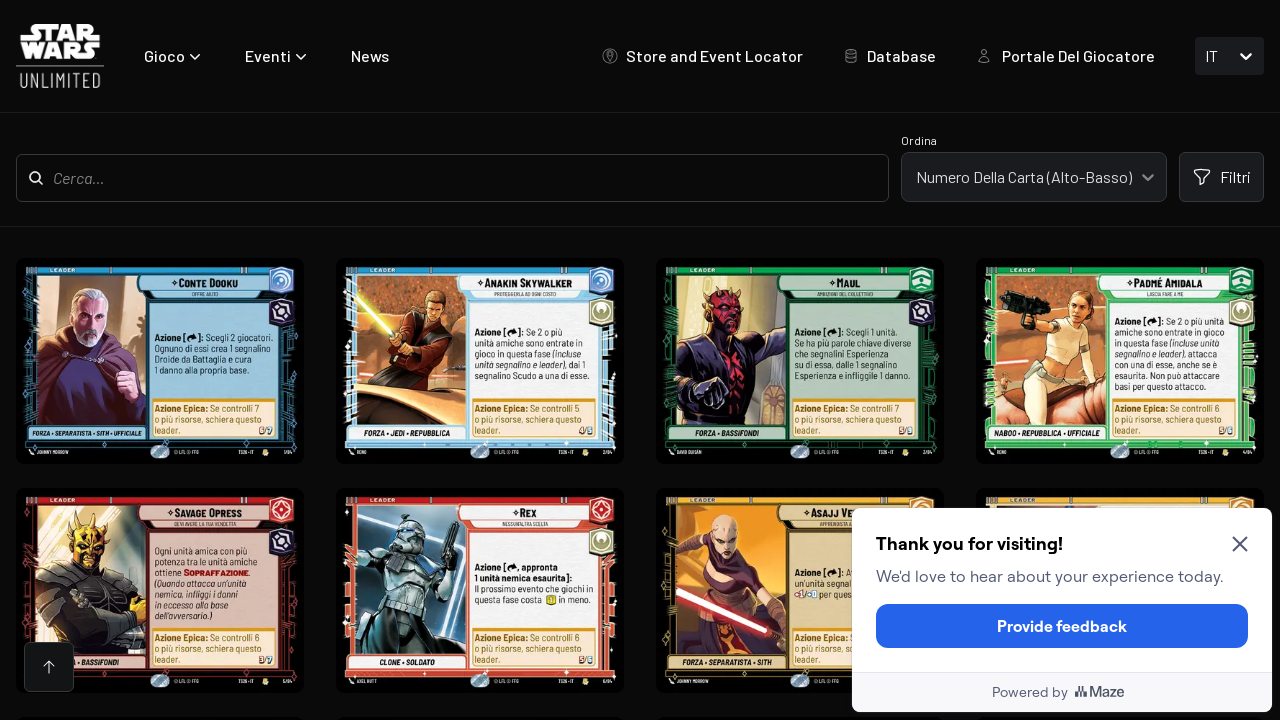

Waited 500ms for card to be ready
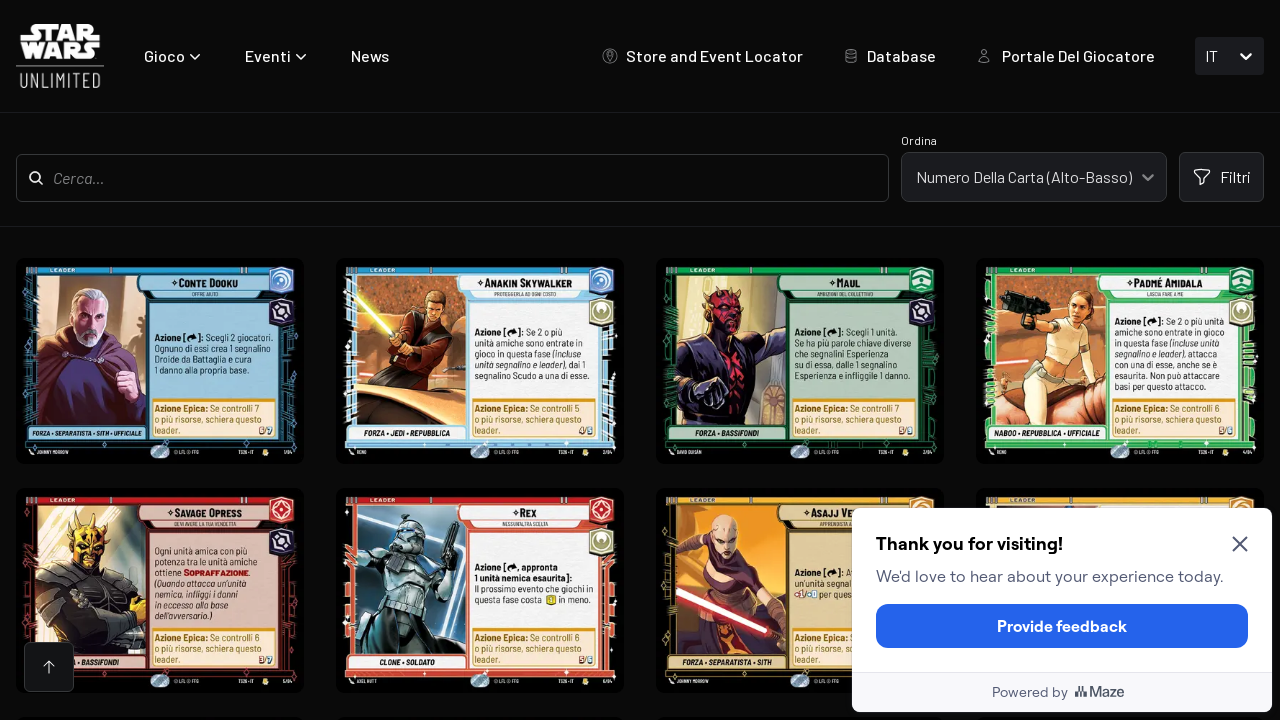

Clicked on card 1 to open details at (160, 361) on img[alt='Fronte Della Carta'] >> nth=0
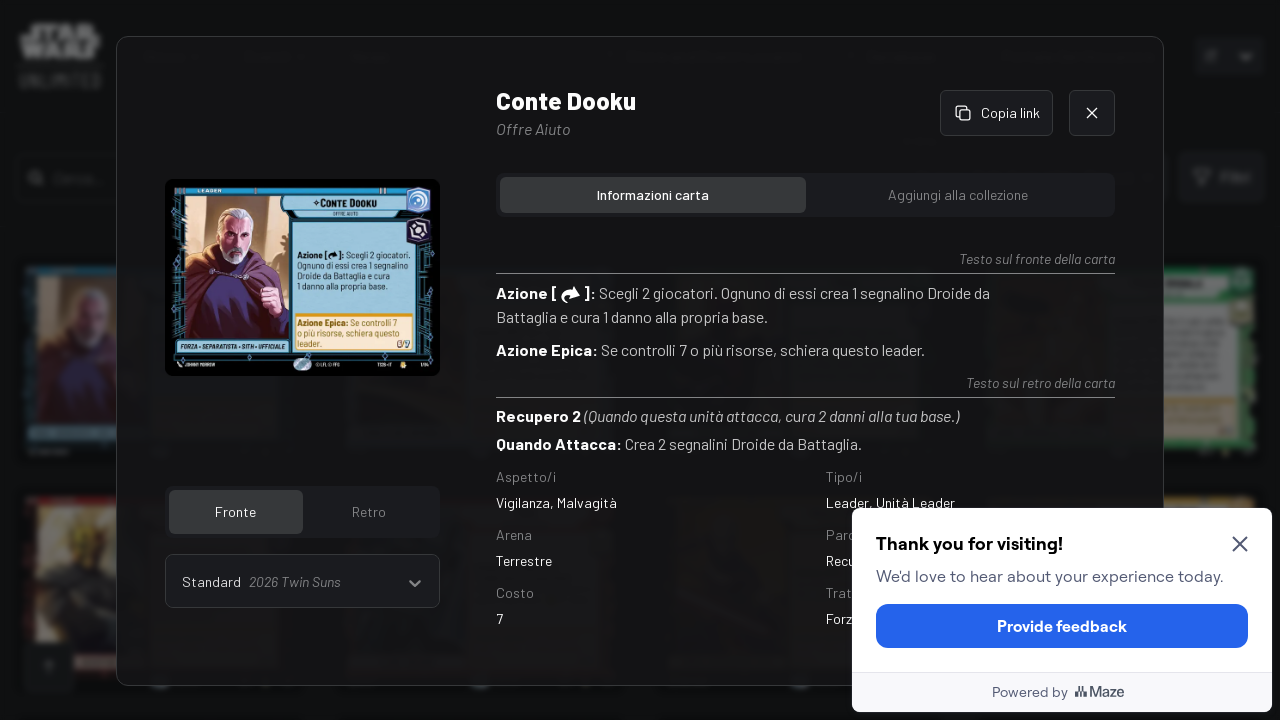

Card detail modal appeared with close button visible
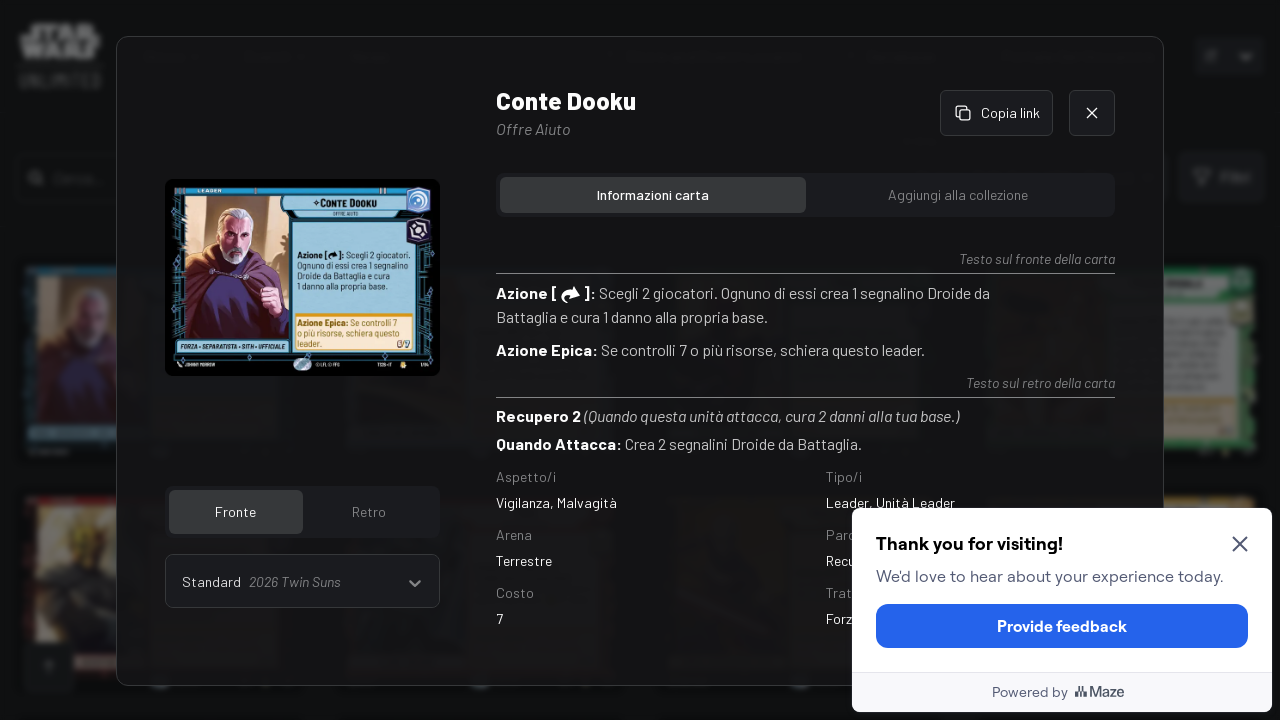

Clicked close button to dismiss card detail modal at (1092, 113) on div.flex.gap-4.items-start button:last-child
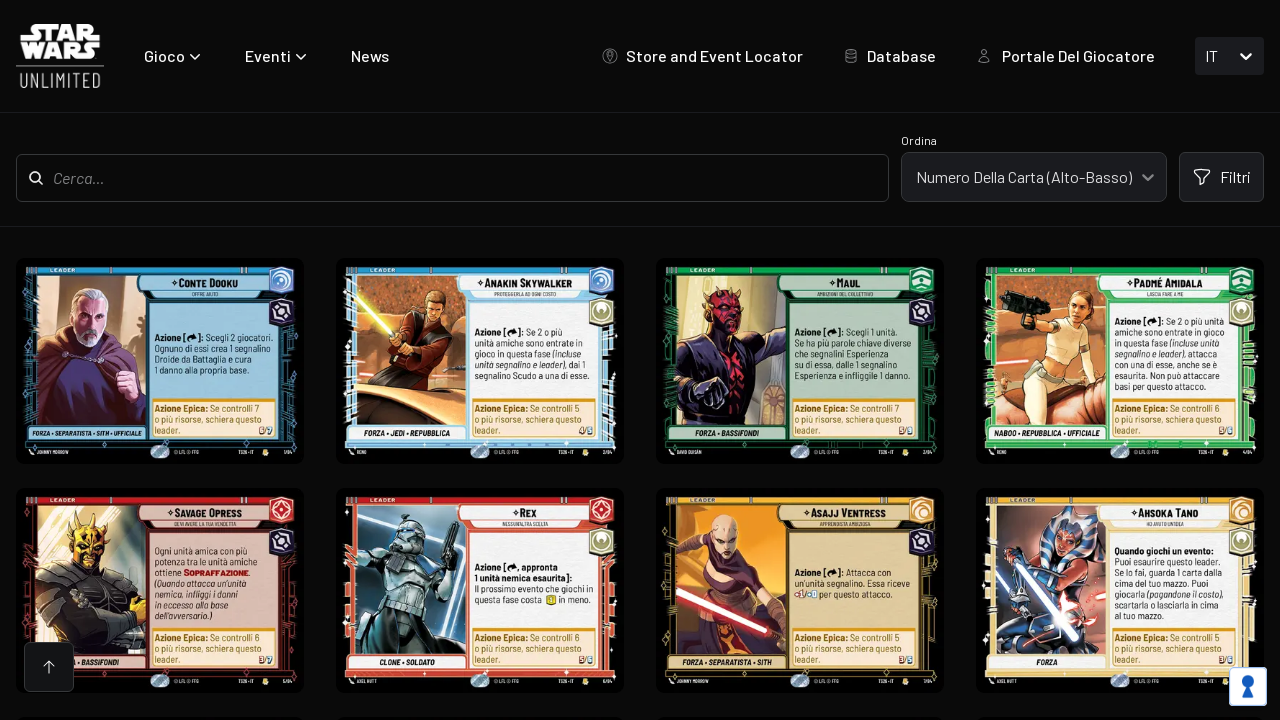

Waited 500ms for modal to close
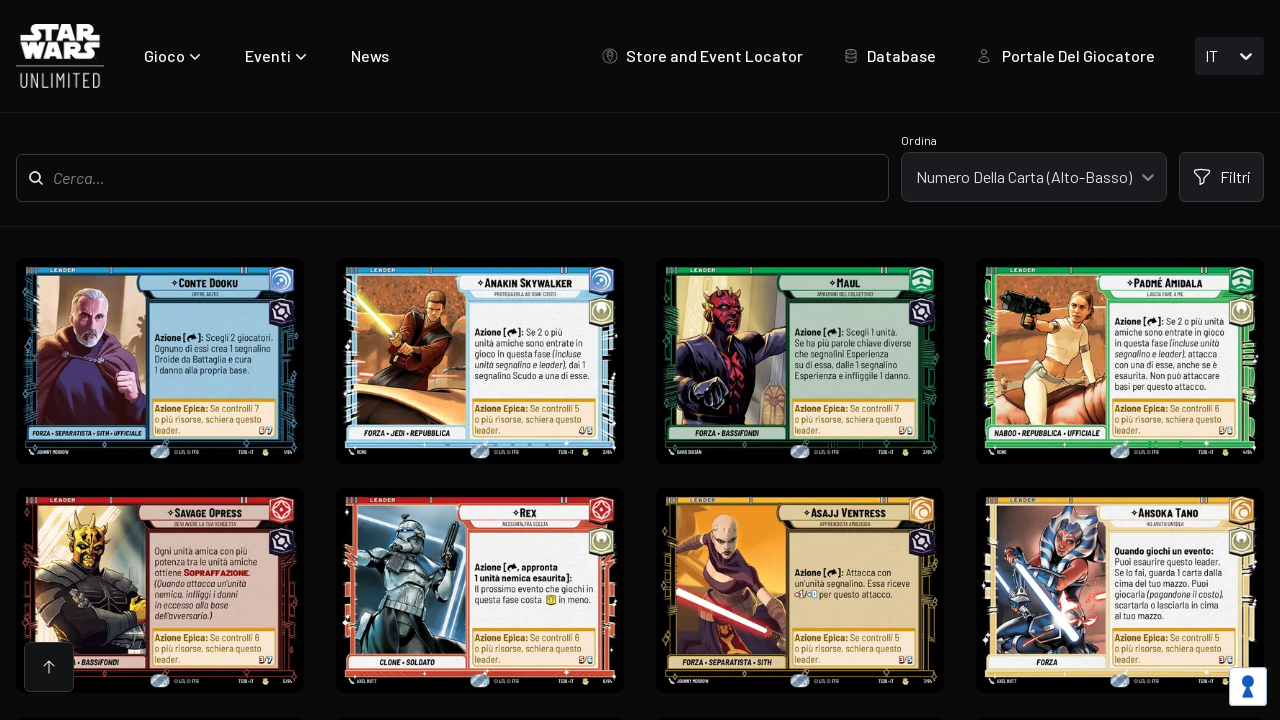

Scrolled card 2 into view
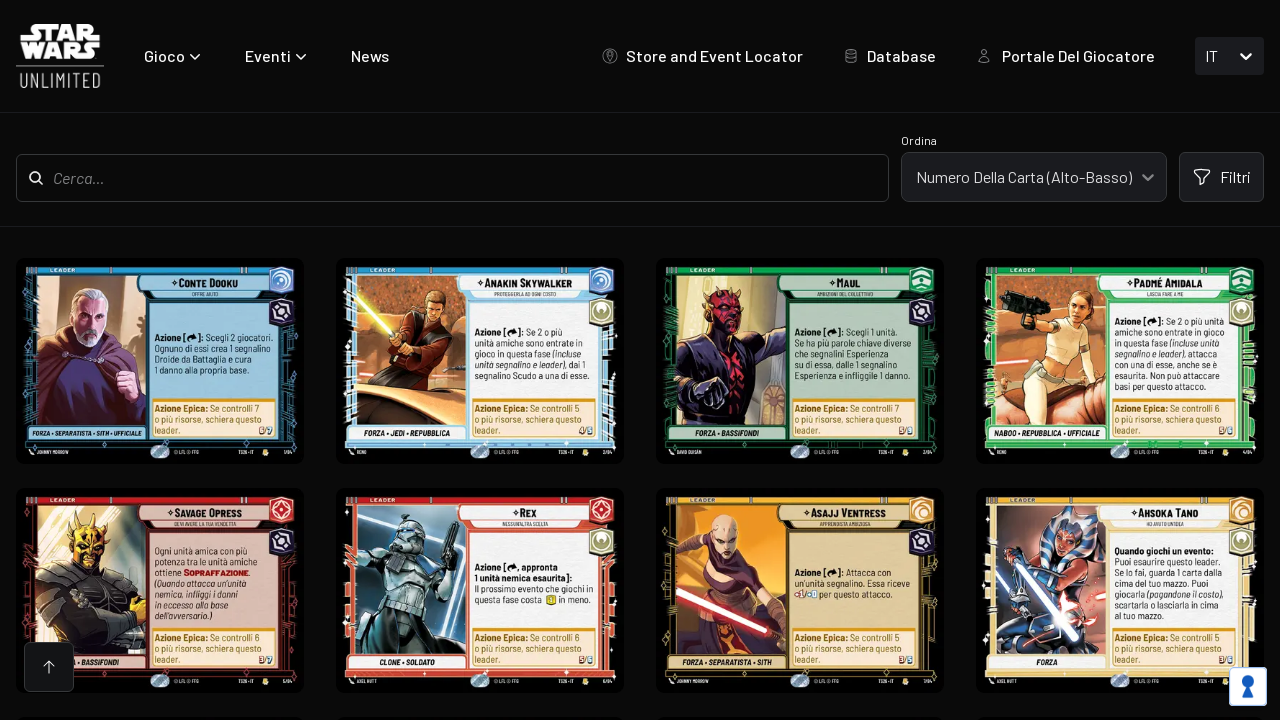

Waited 500ms for card to be ready
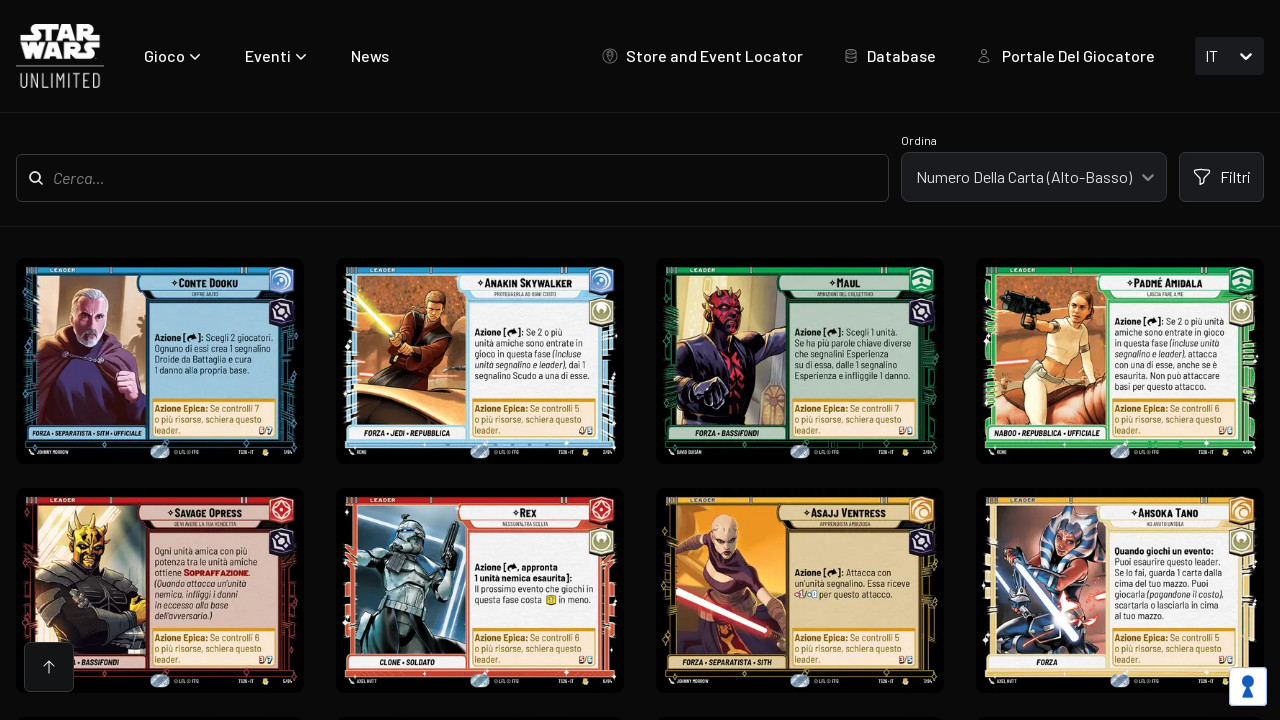

Clicked on card 2 to open details at (480, 361) on img[alt='Fronte Della Carta'] >> nth=1
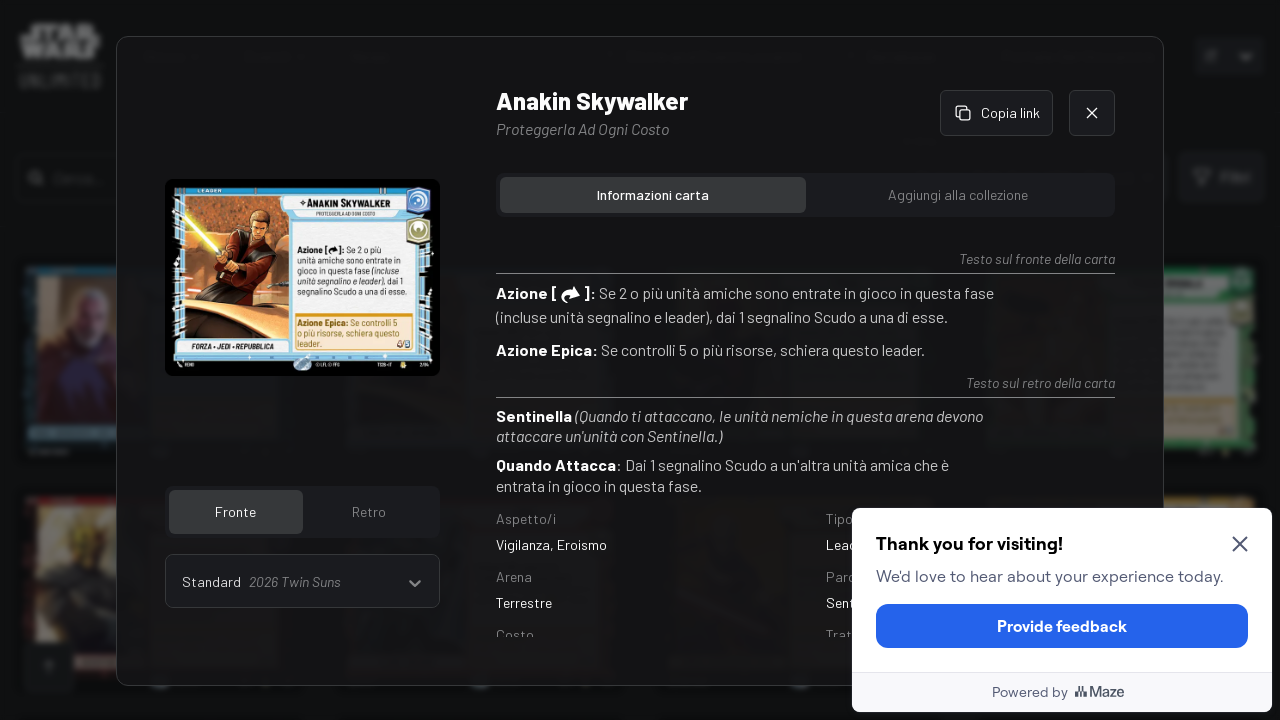

Card detail modal appeared with close button visible
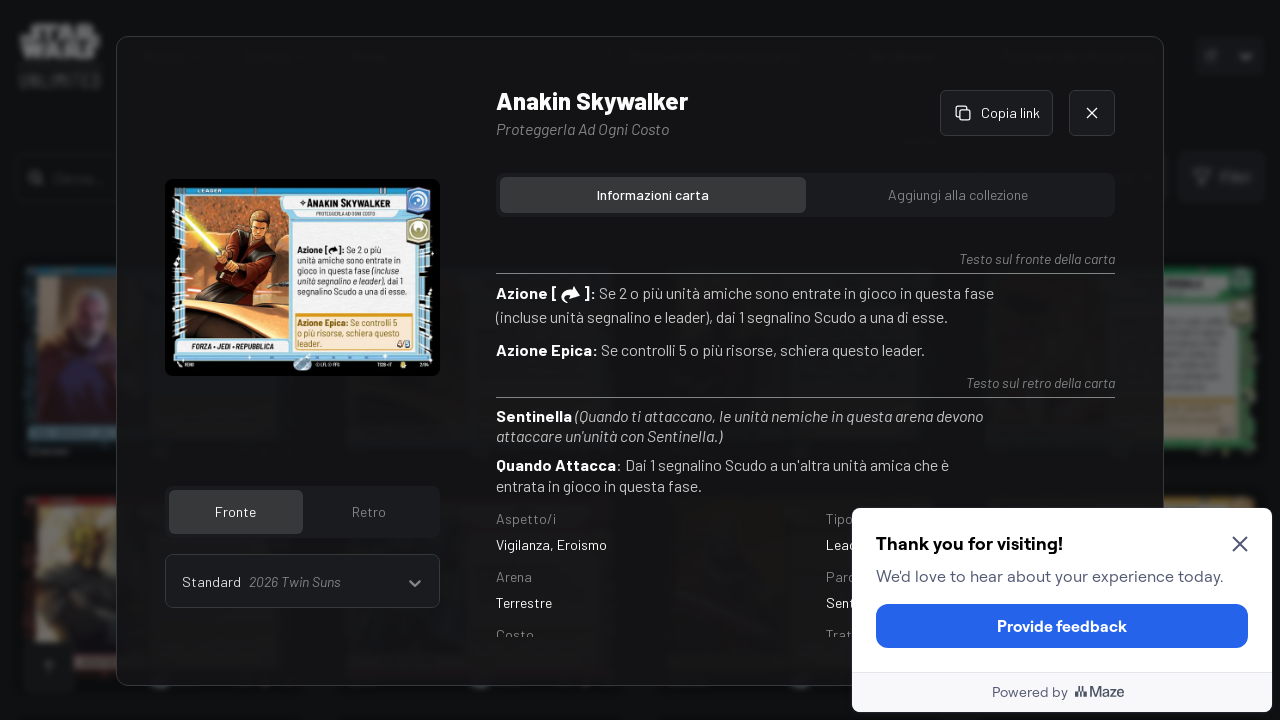

Clicked close button to dismiss card detail modal at (1092, 113) on div.flex.gap-4.items-start button:last-child
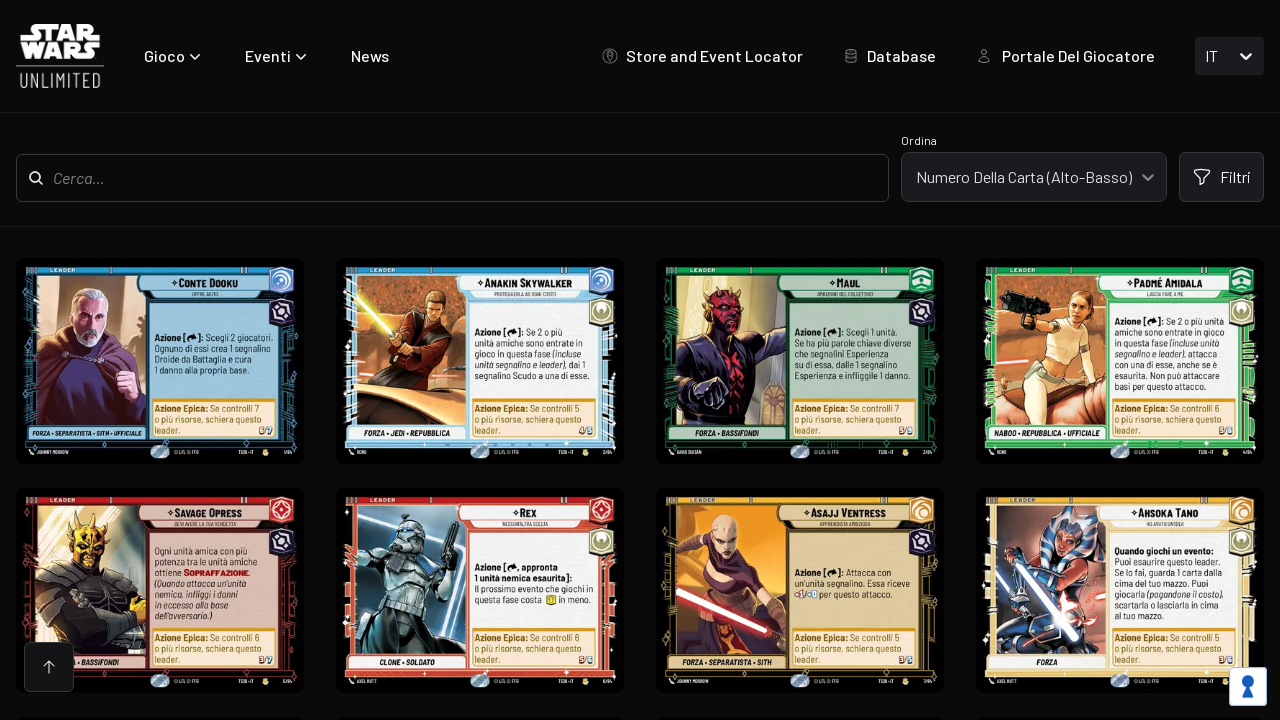

Waited 500ms for modal to close
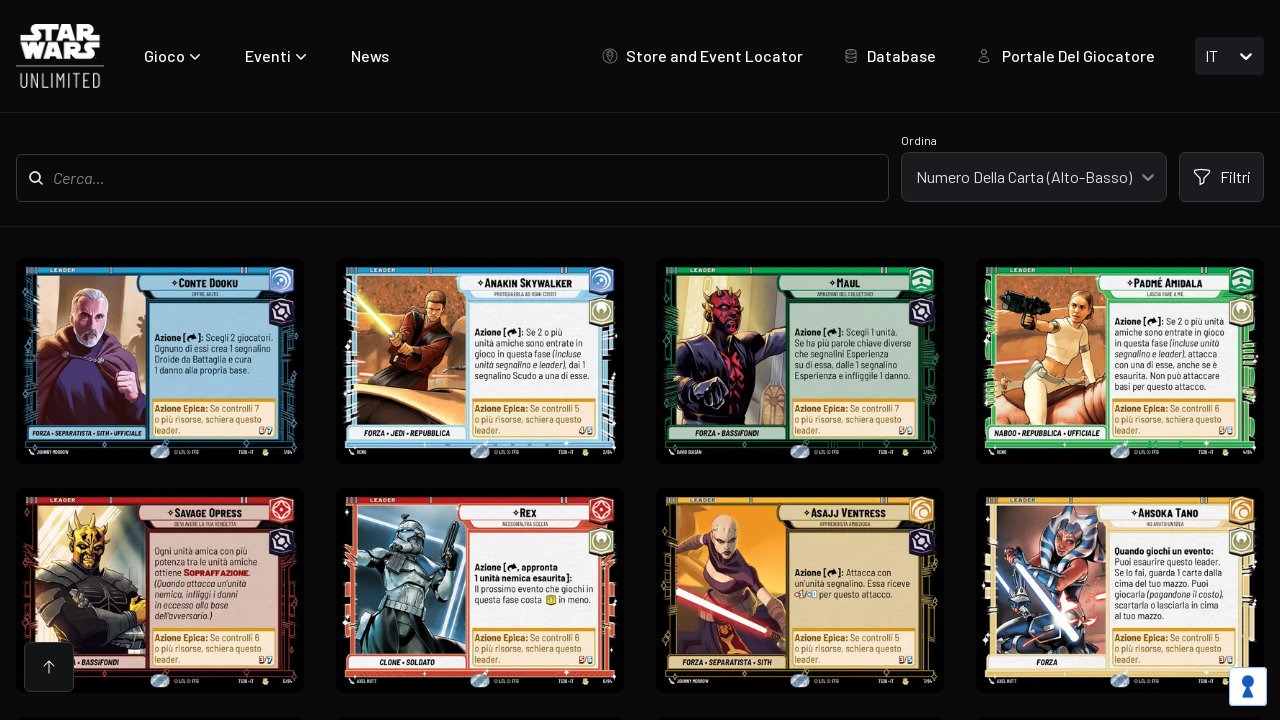

Scrolled card 3 into view
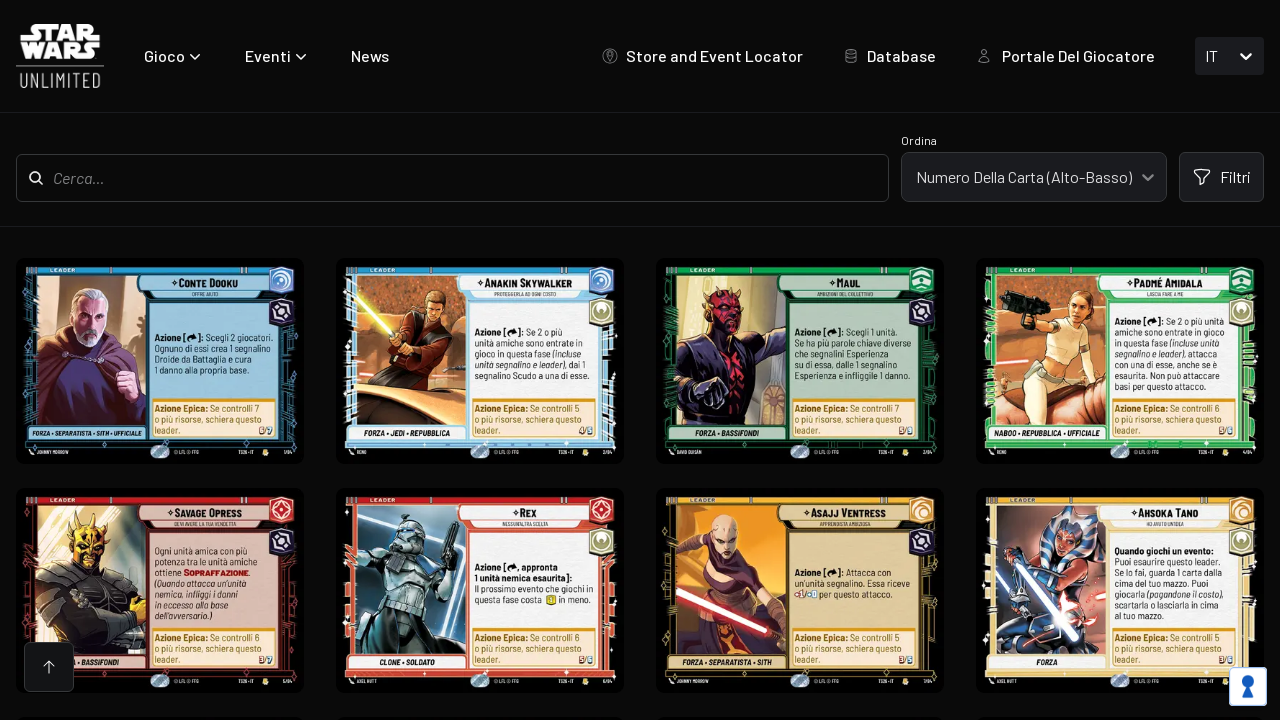

Waited 500ms for card to be ready
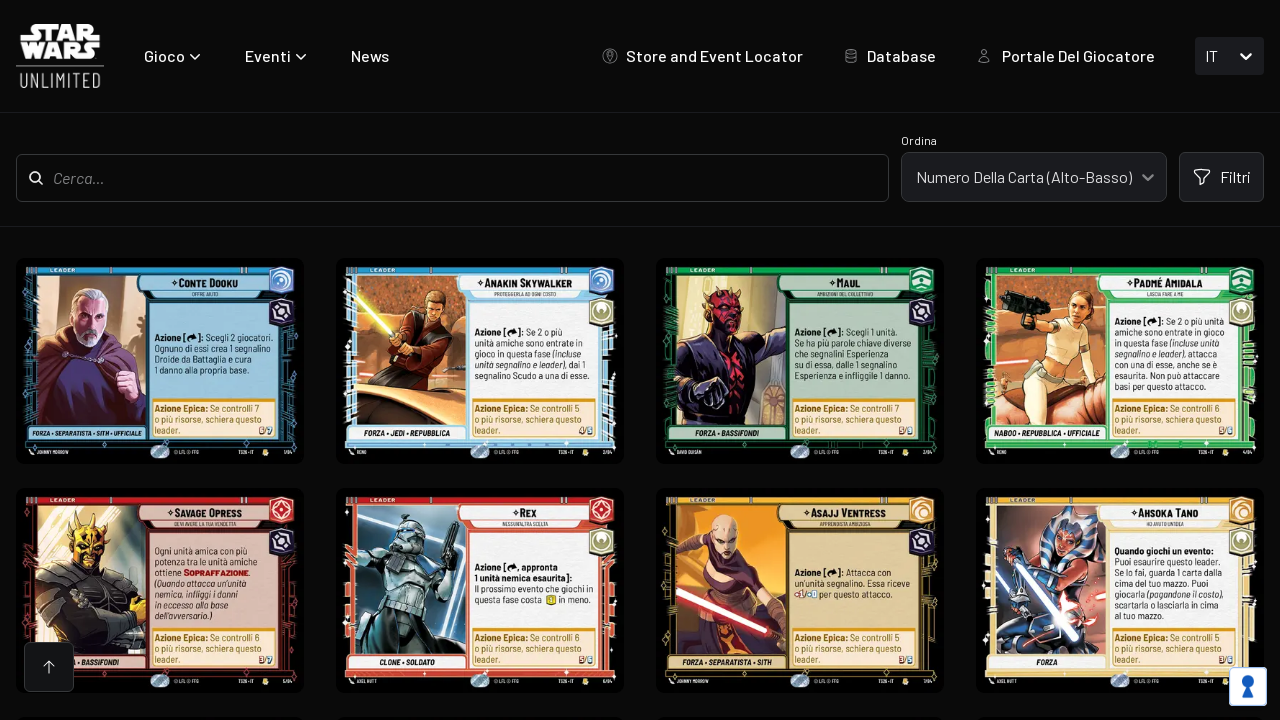

Clicked on card 3 to open details at (800, 361) on img[alt='Fronte Della Carta'] >> nth=2
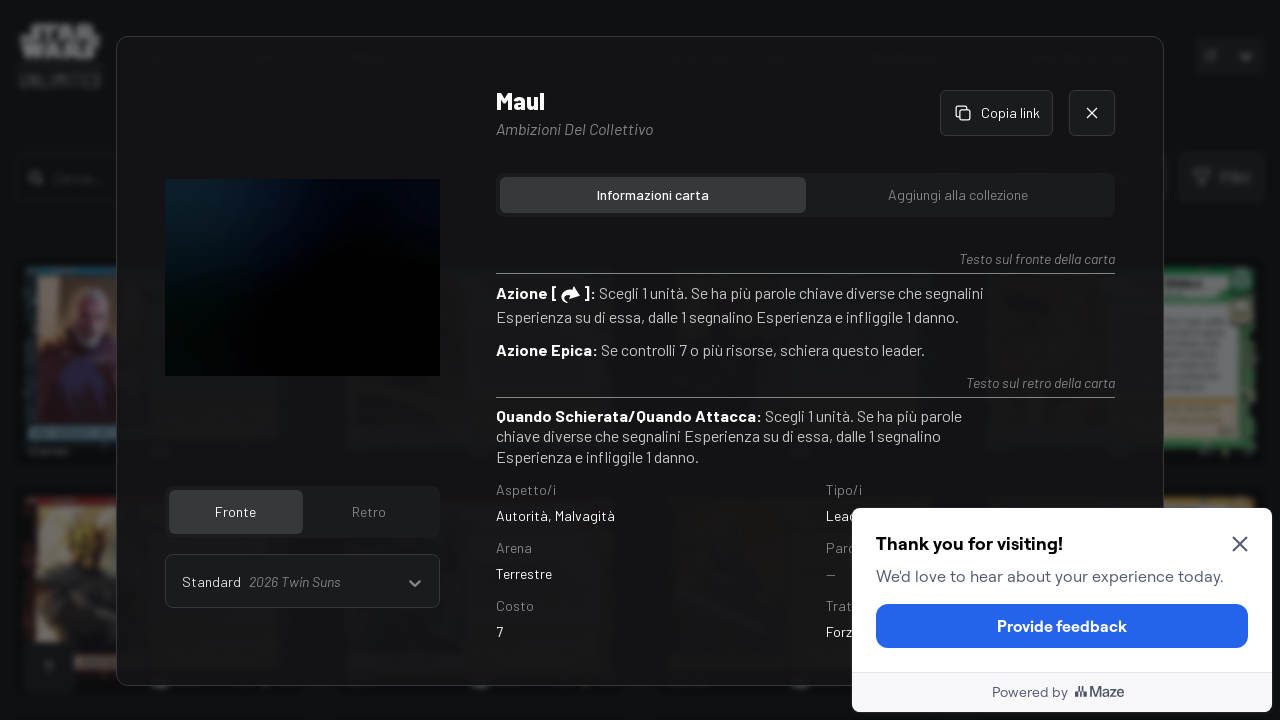

Card detail modal appeared with close button visible
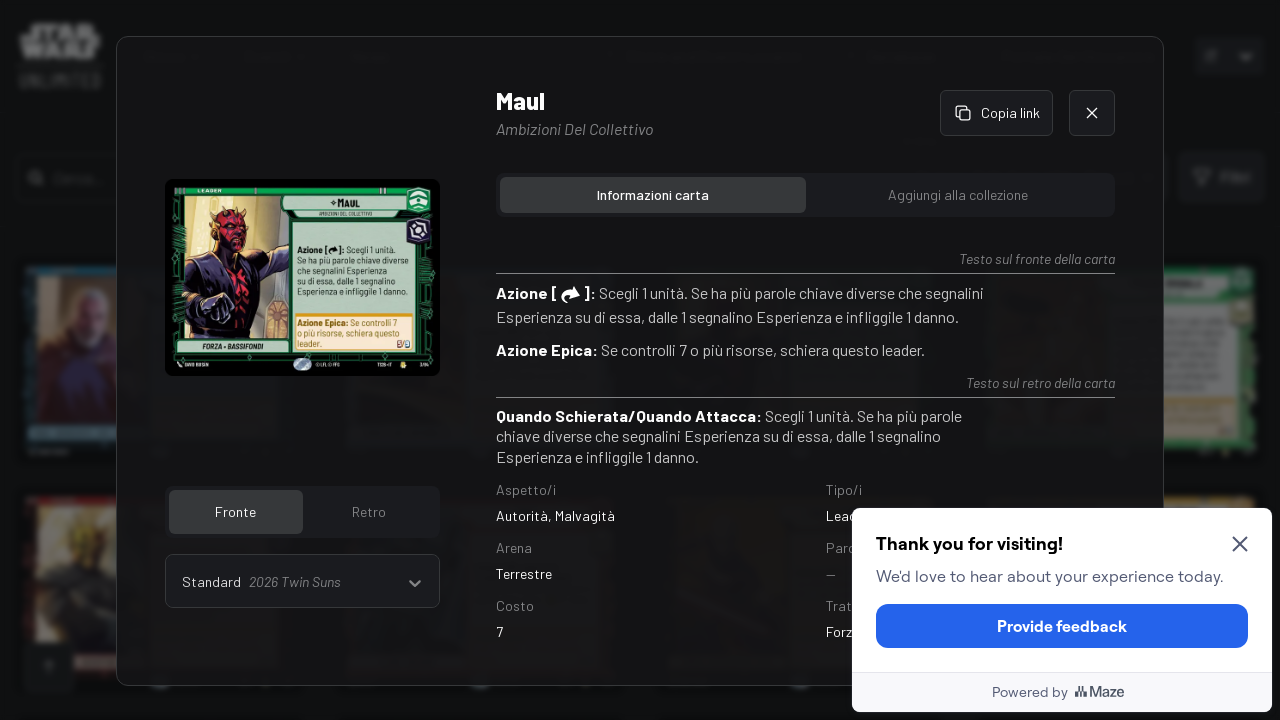

Clicked close button to dismiss card detail modal at (1092, 113) on div.flex.gap-4.items-start button:last-child
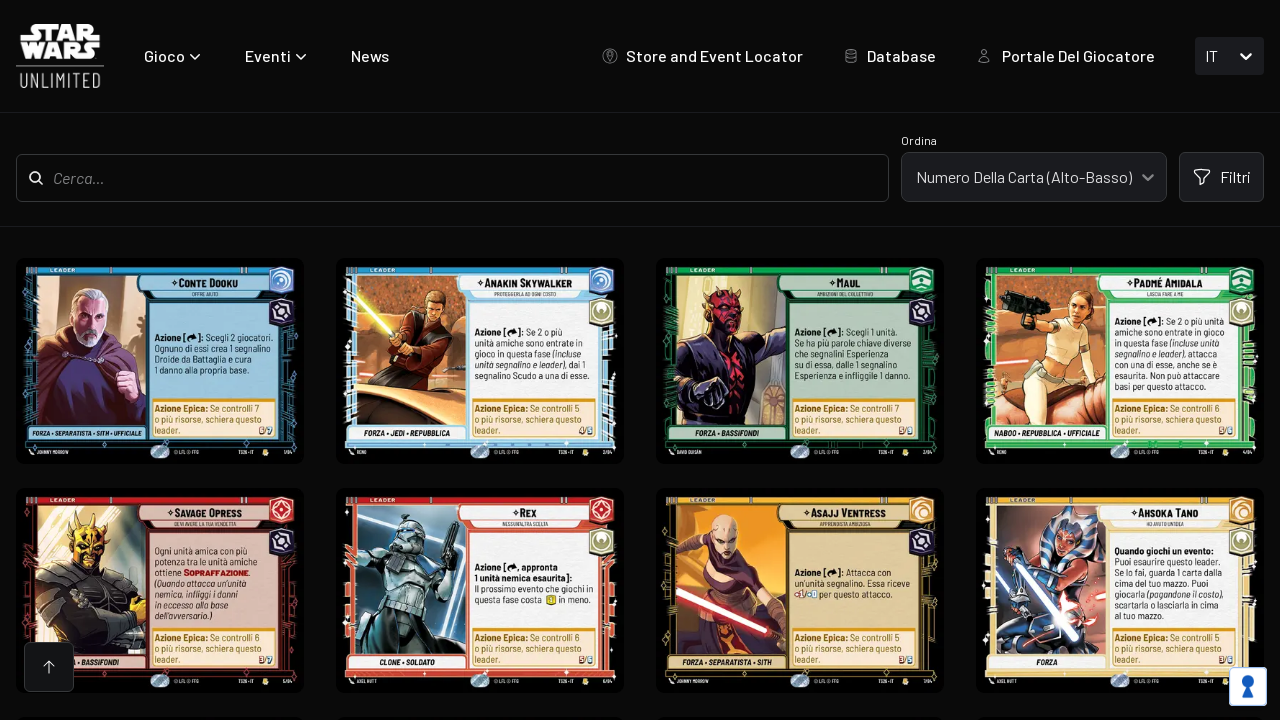

Waited 500ms for modal to close
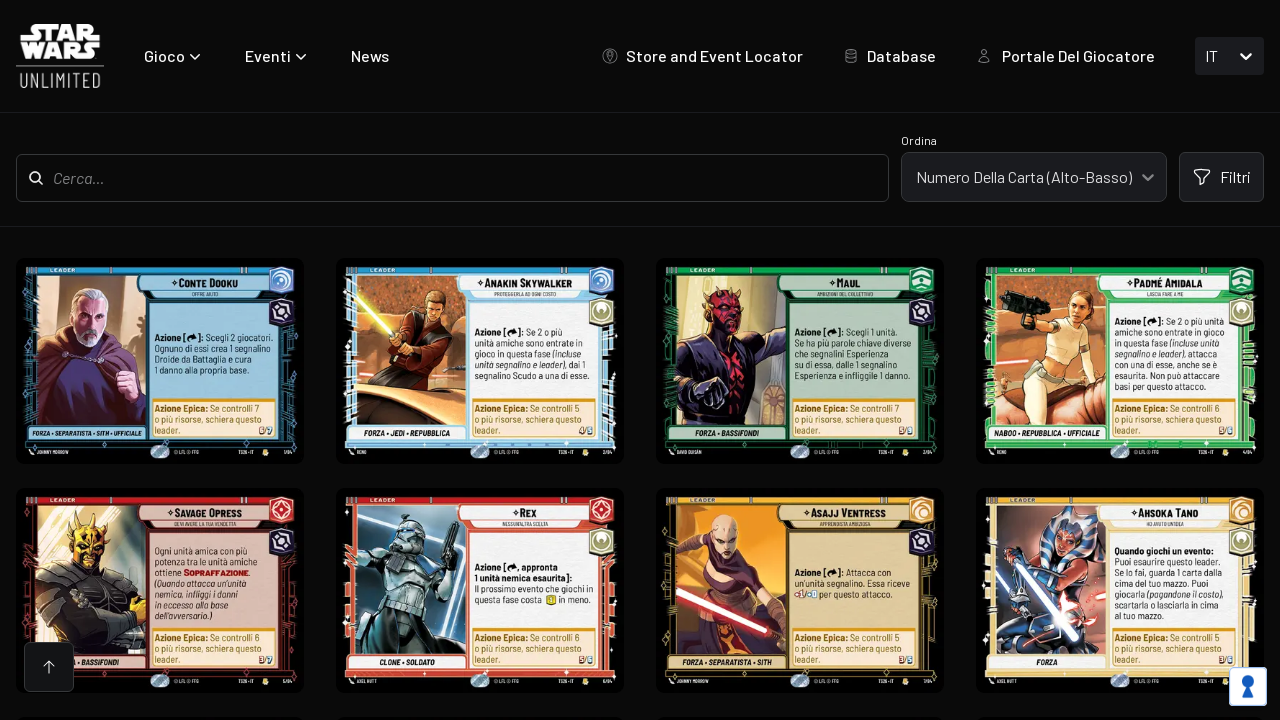

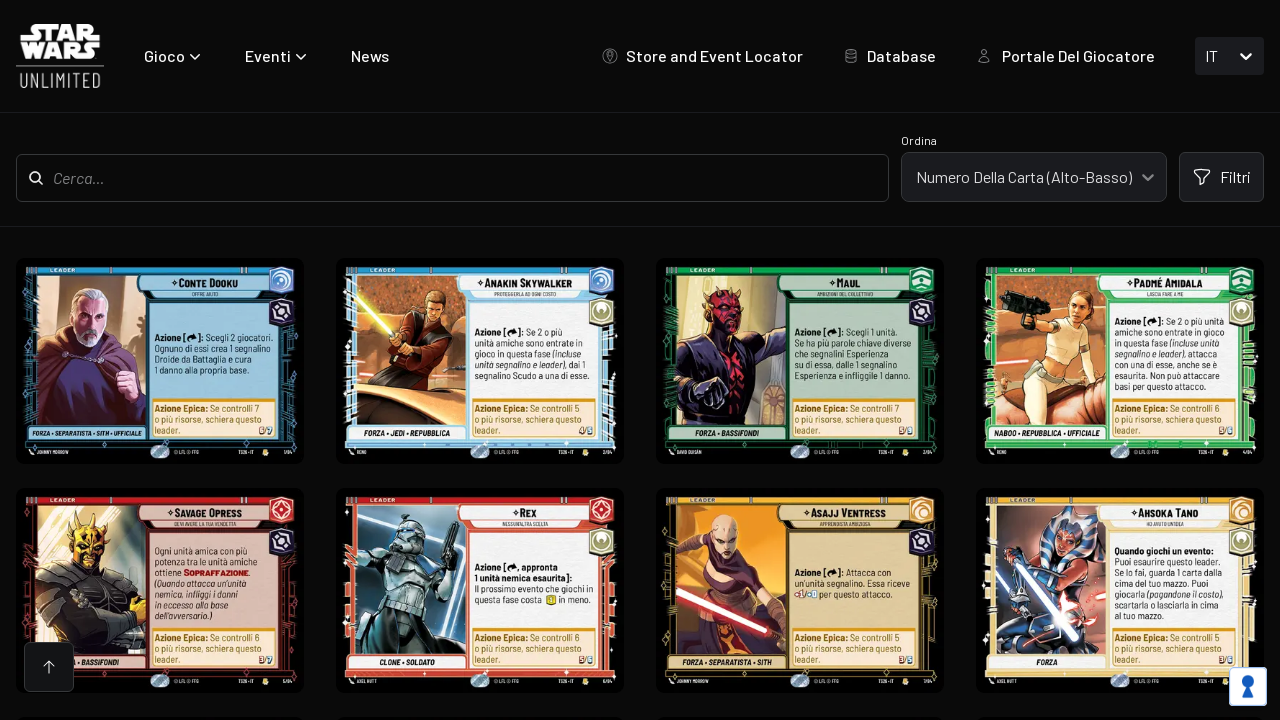